Simple navigation test that opens DuckDuckGo homepage

Starting URL: https://duckduckgo.com/

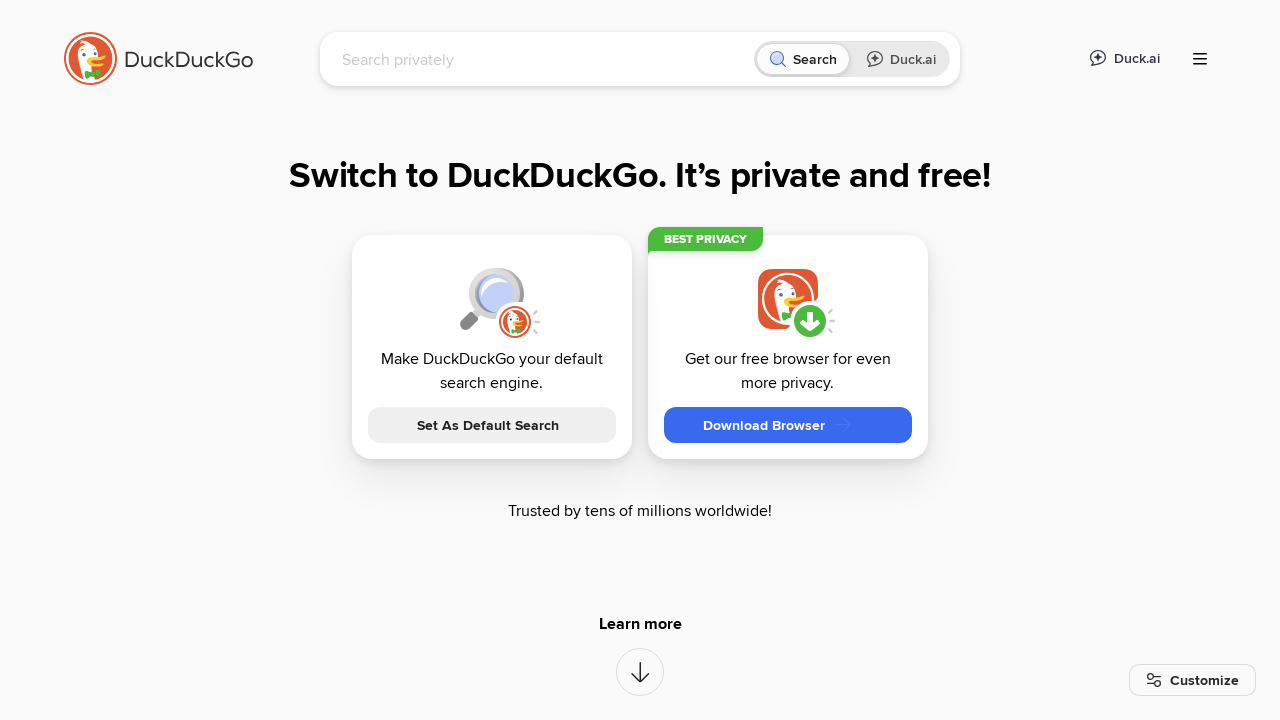

DuckDuckGo homepage loaded and network idle
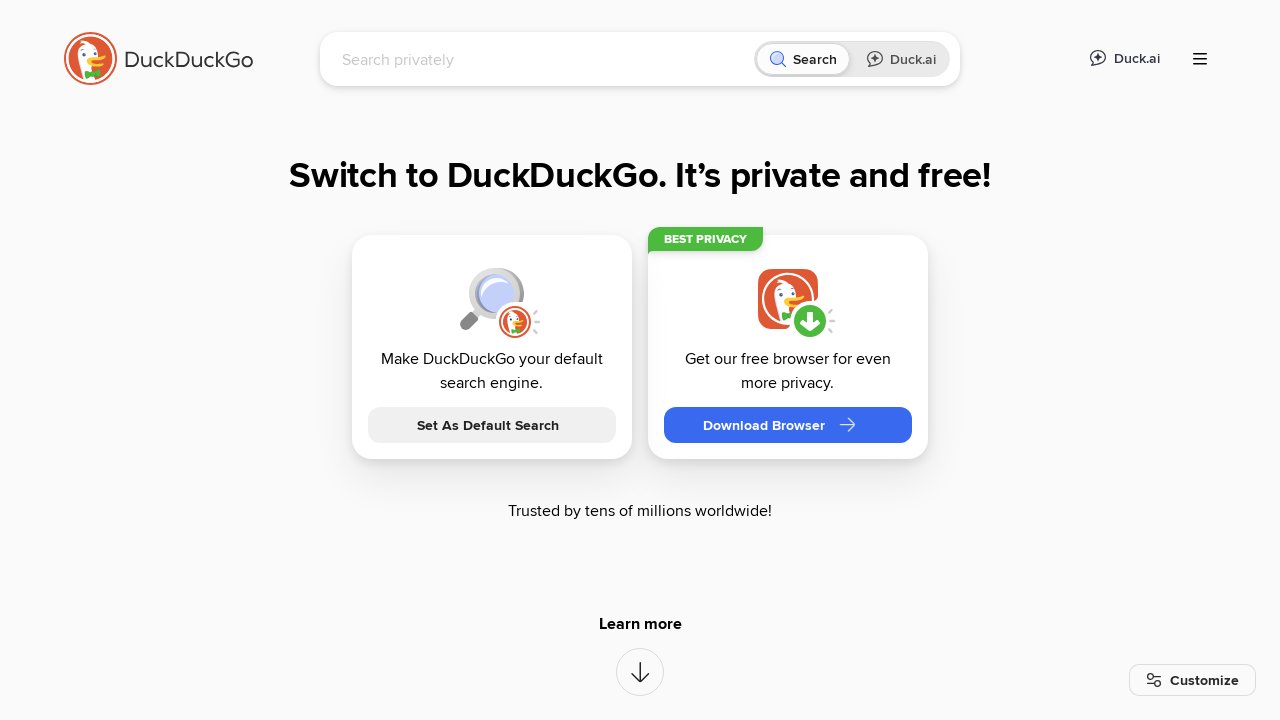

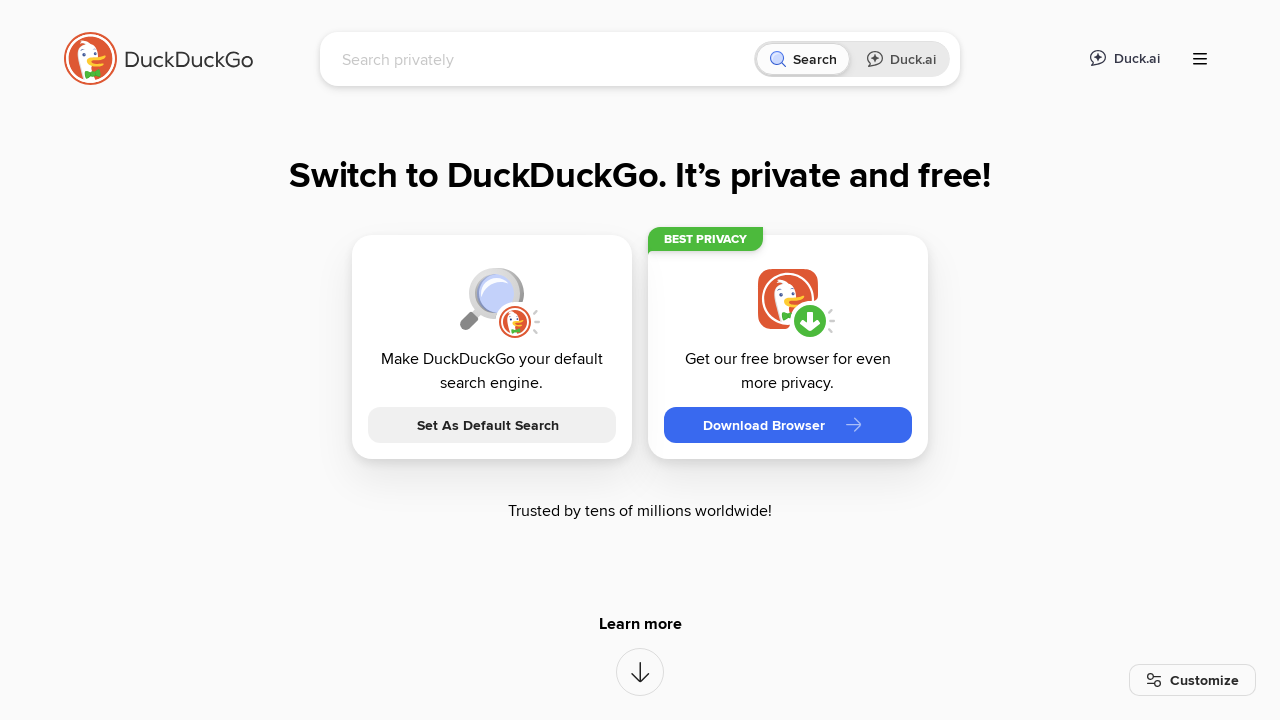